Tests the complete checkout flow by adding an item to cart, filling out shipping information, and confirming the order

Starting URL: https://danube-webshop.herokuapp.com/

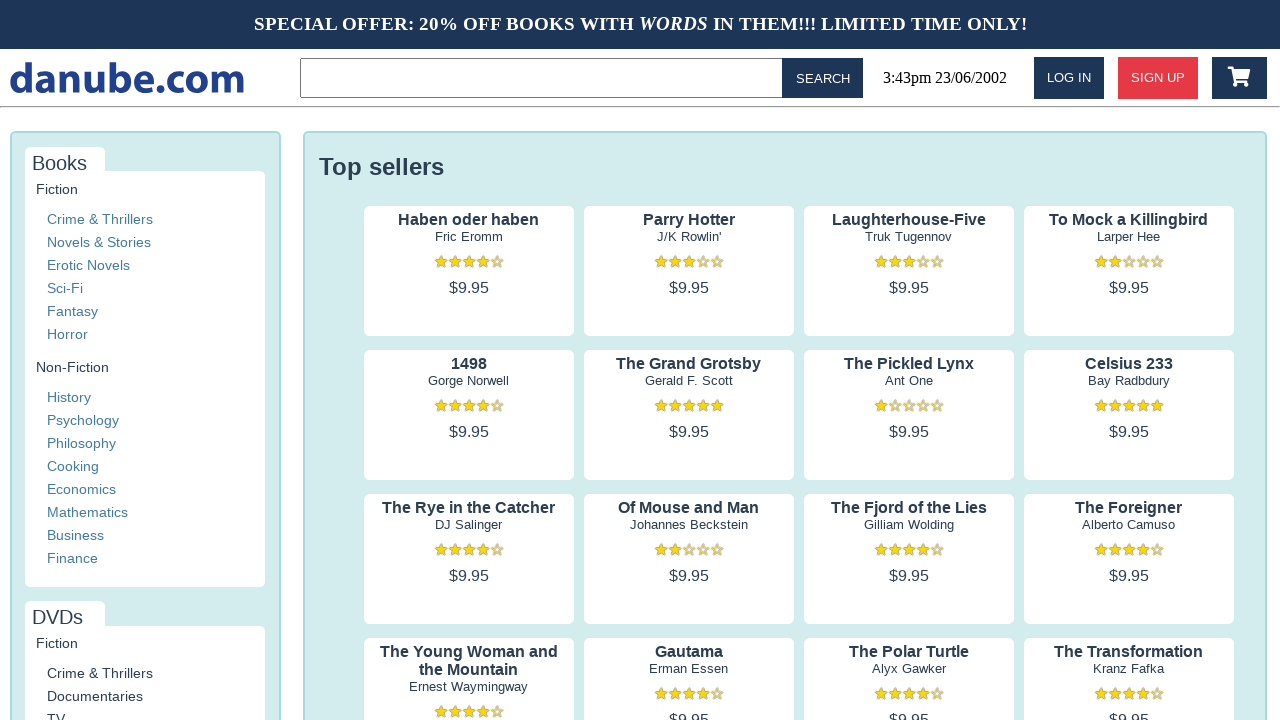

Clicked on first product to view details at (469, 237) on .preview:nth-child(1) > .preview-author
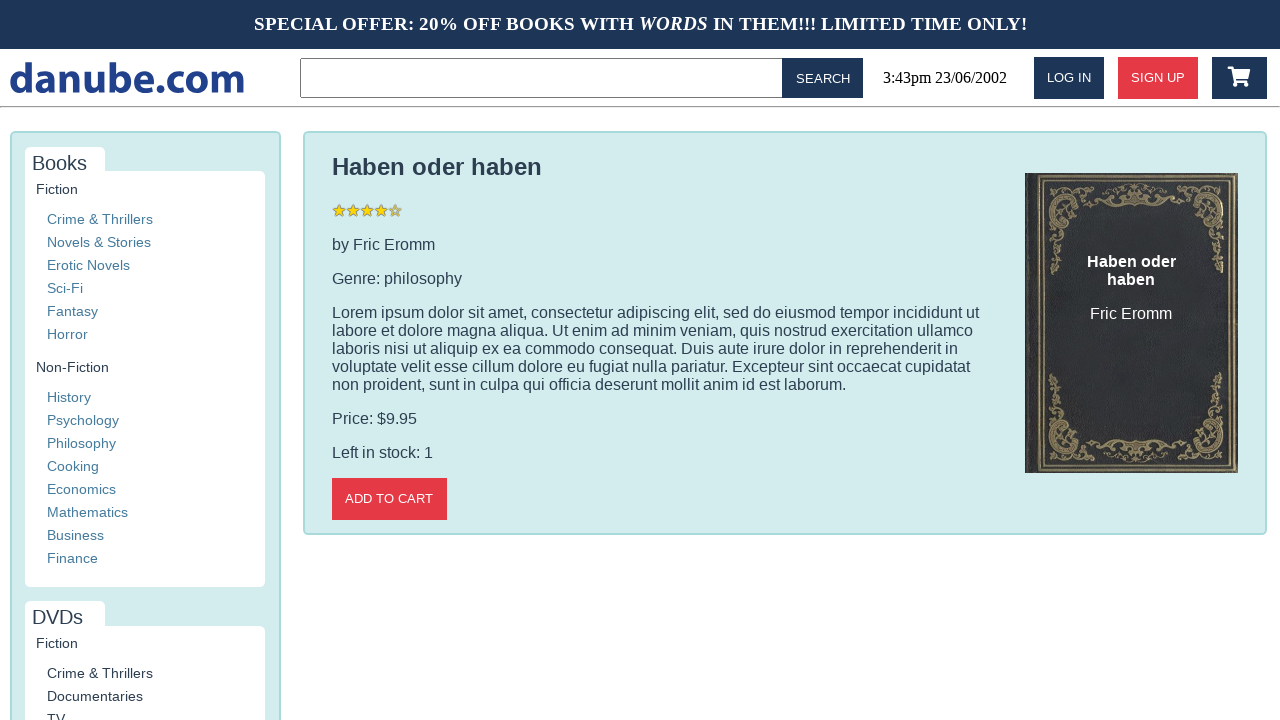

Added item to cart at (389, 499) on .detail-wrapper > .call-to-action
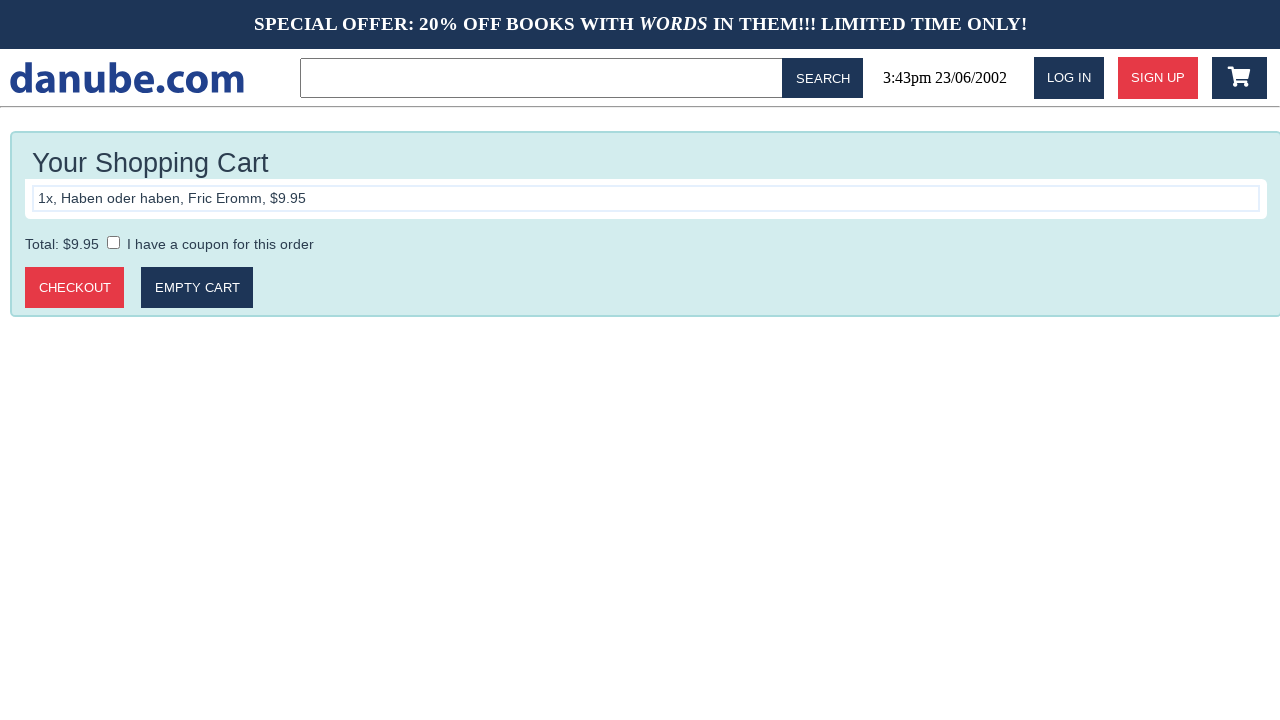

Clicked logo to return to home page at (127, 78) on #logo
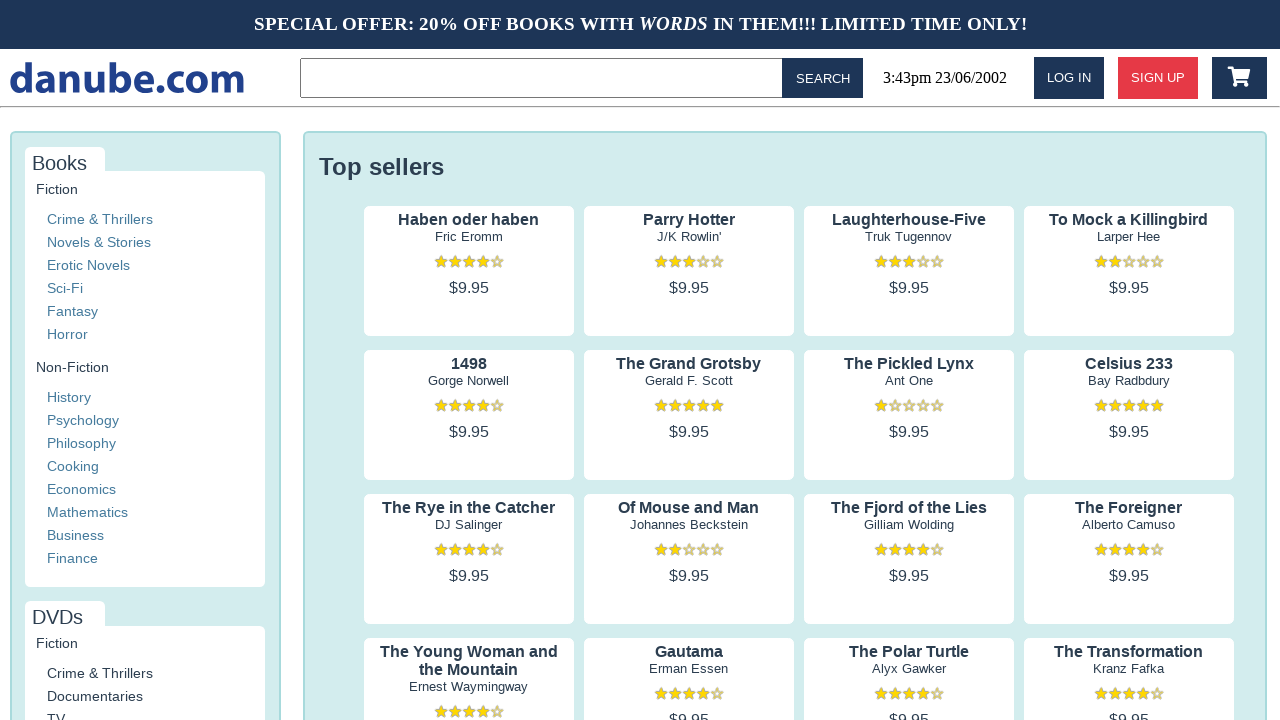

Navigated to cart at (1239, 78) on #cart
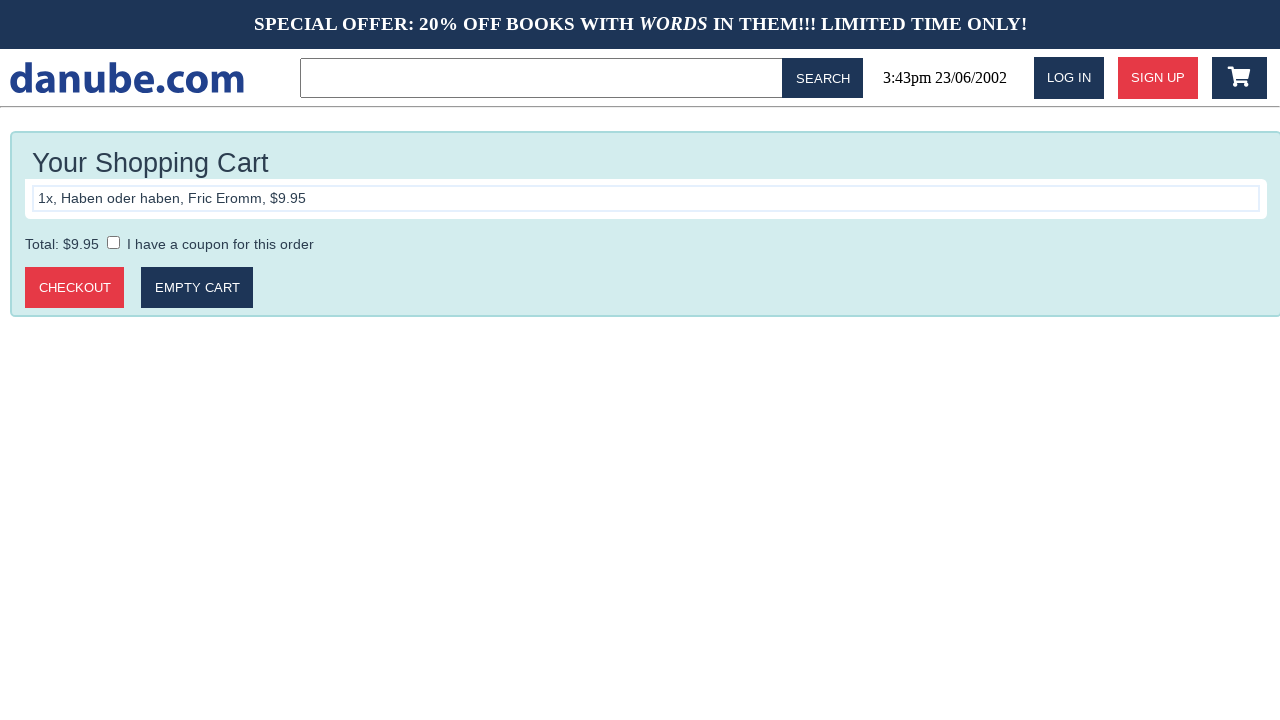

Clicked proceed to checkout button at (75, 288) on .cart > .call-to-action
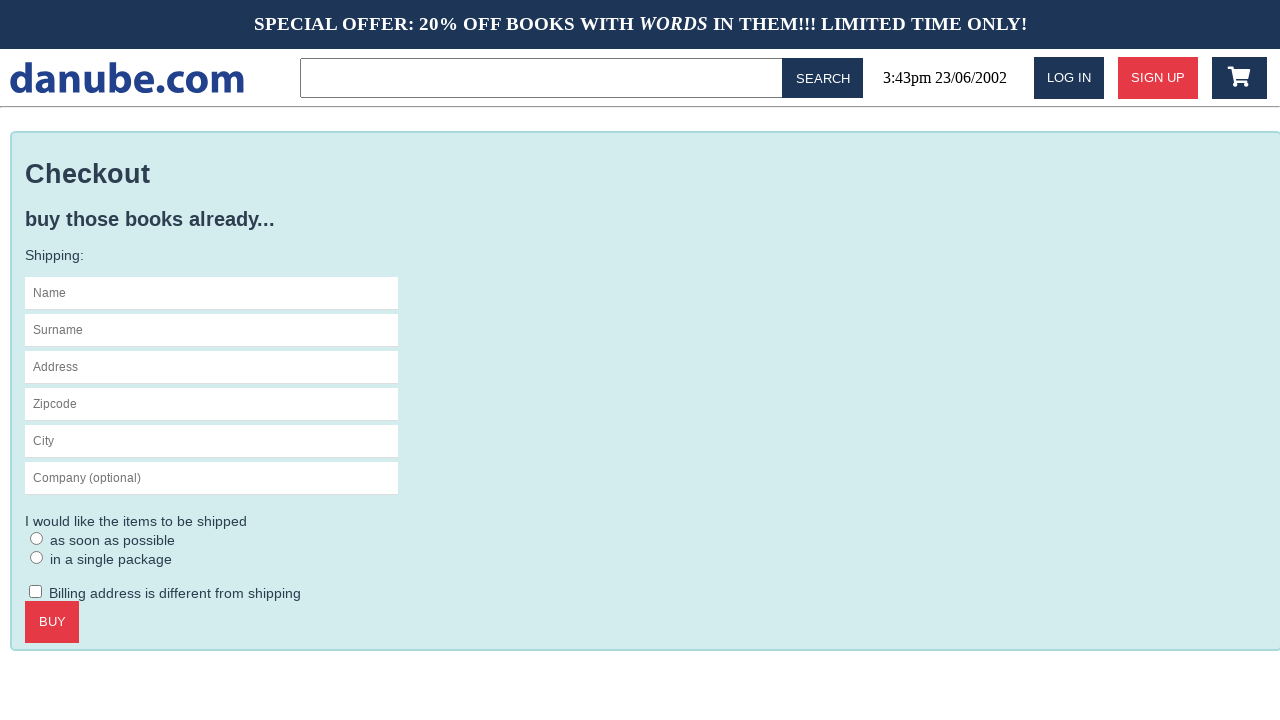

Clicked on name field at (212, 293) on #s-name
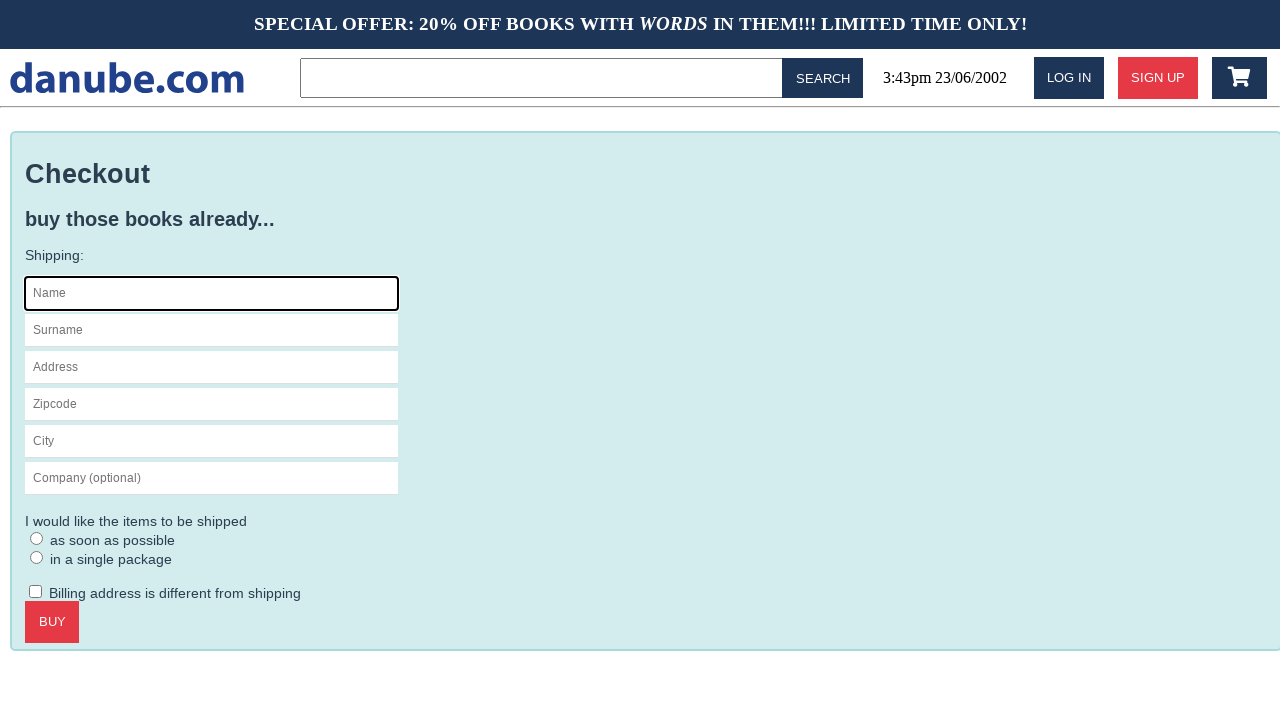

Filled in first name 'Max' on #s-name
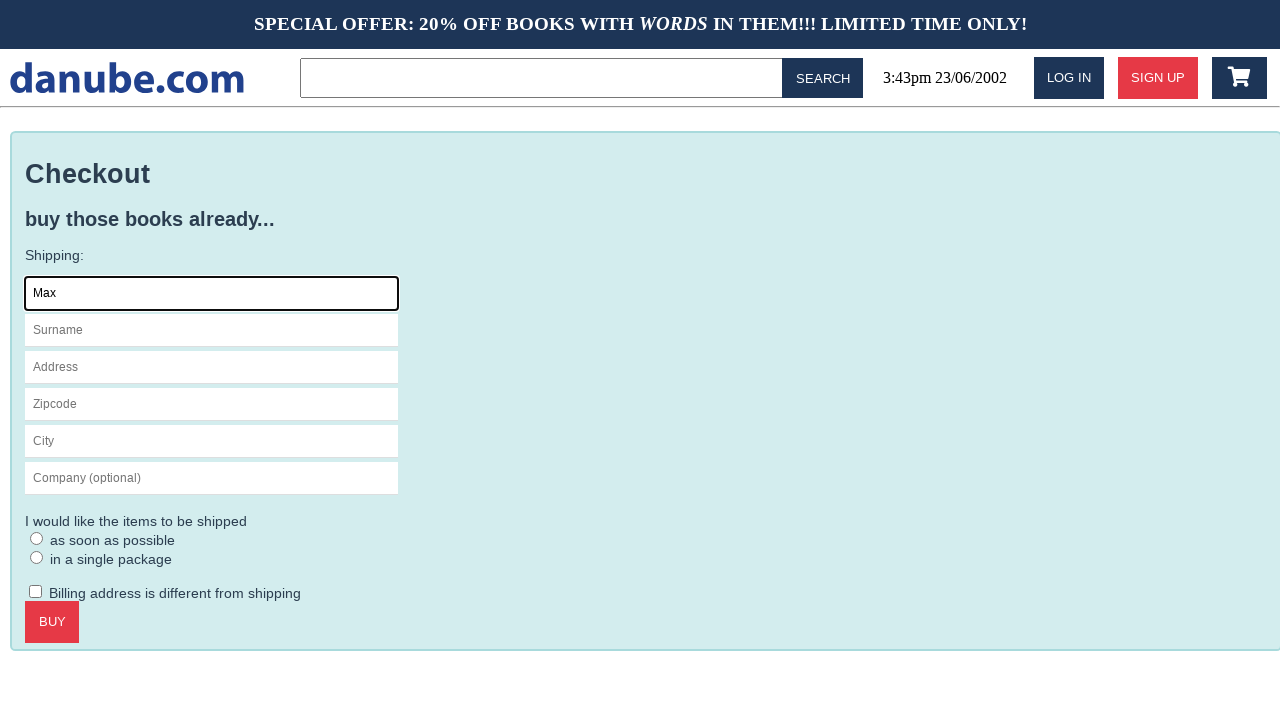

Filled in last name 'Mustermann' on #s-surname
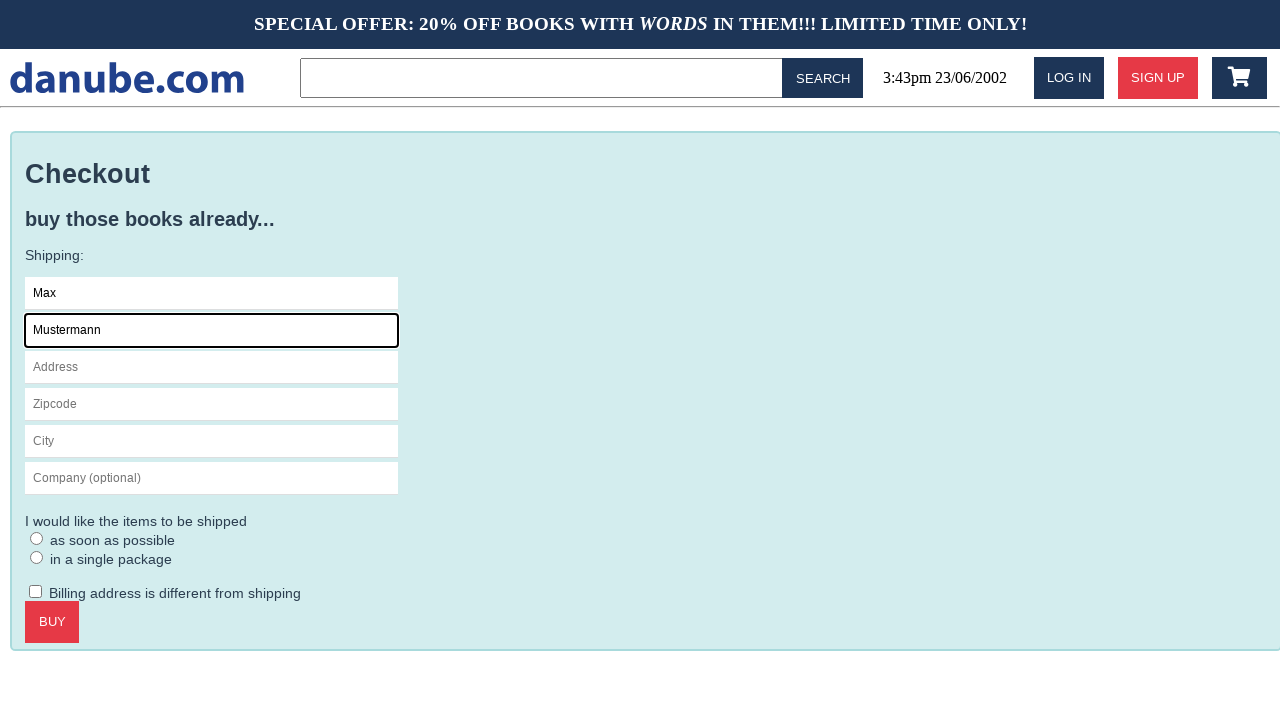

Filled in address 'Charlottenstr. 57' on #s-address
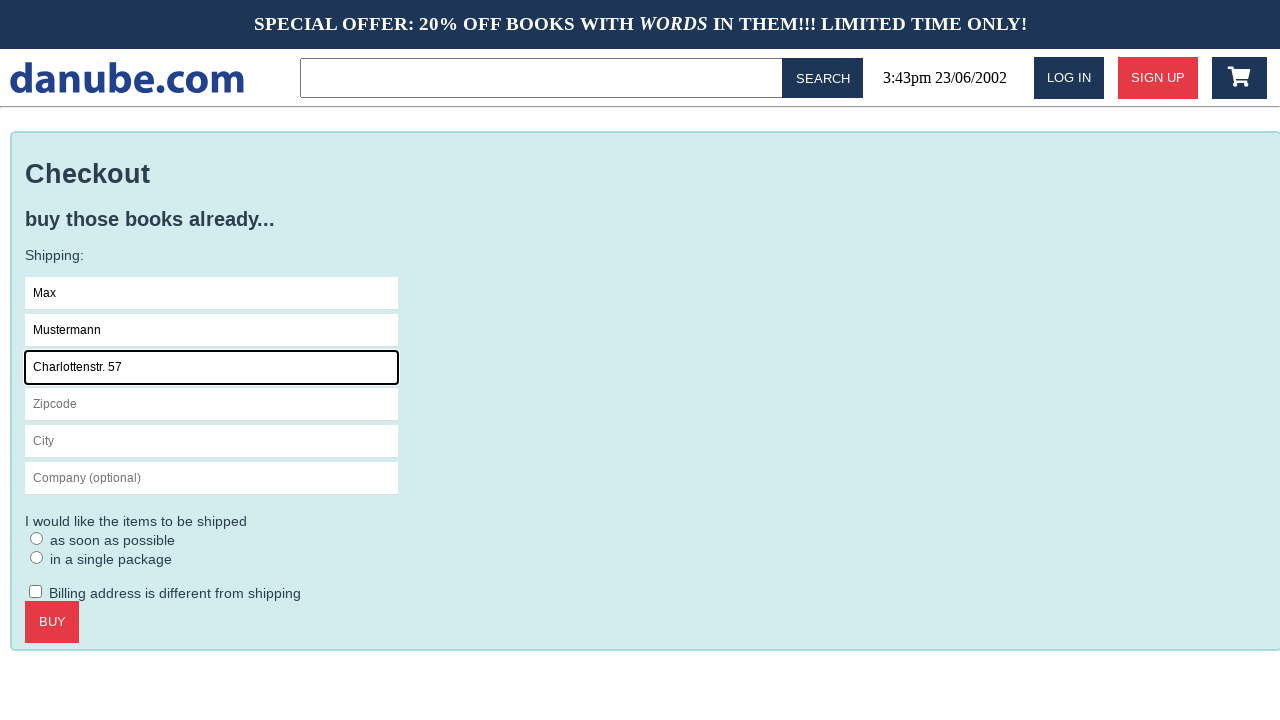

Filled in zip code '10117' on #s-zipcode
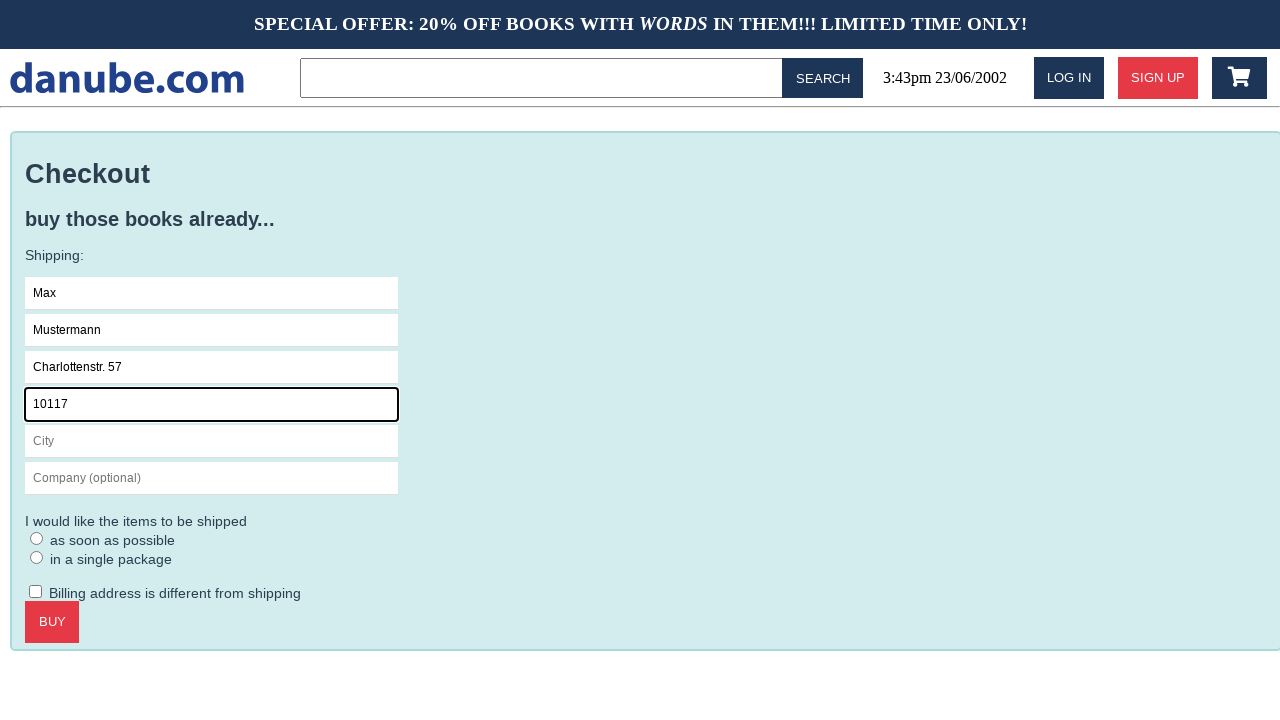

Filled in city 'Berlin' on #s-city
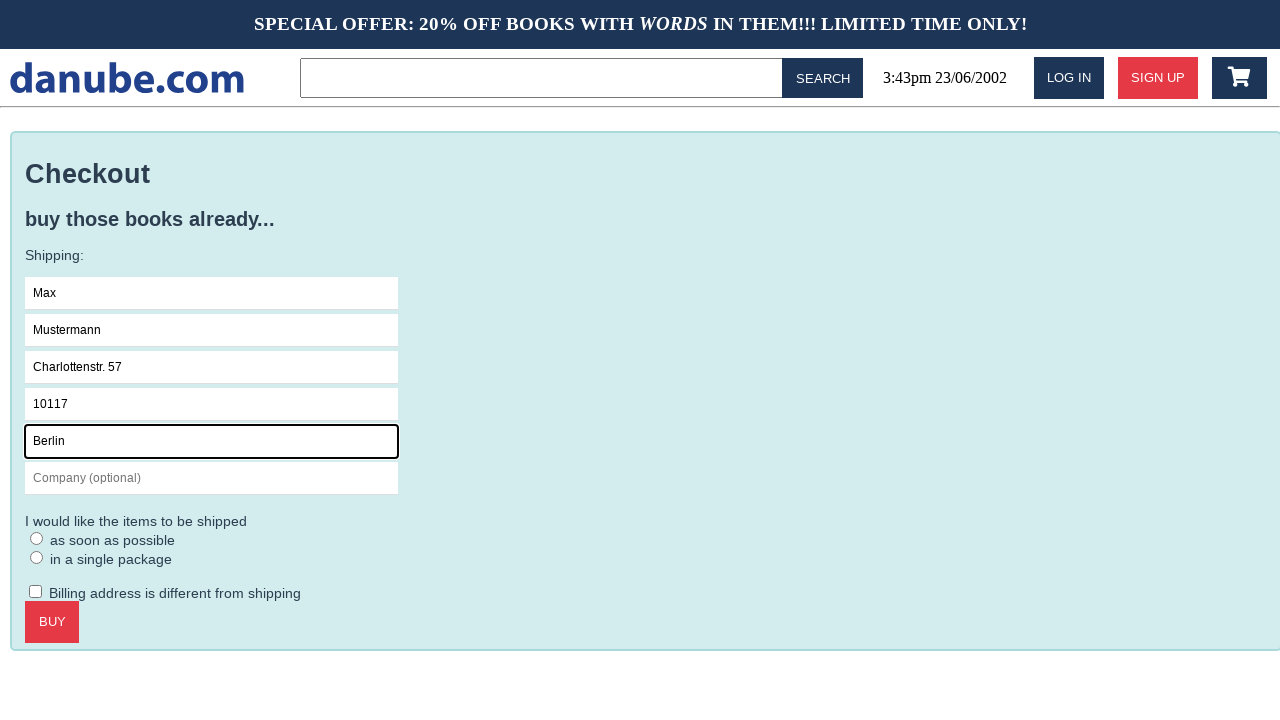

Filled in company name 'Firma GmbH' on #s-company
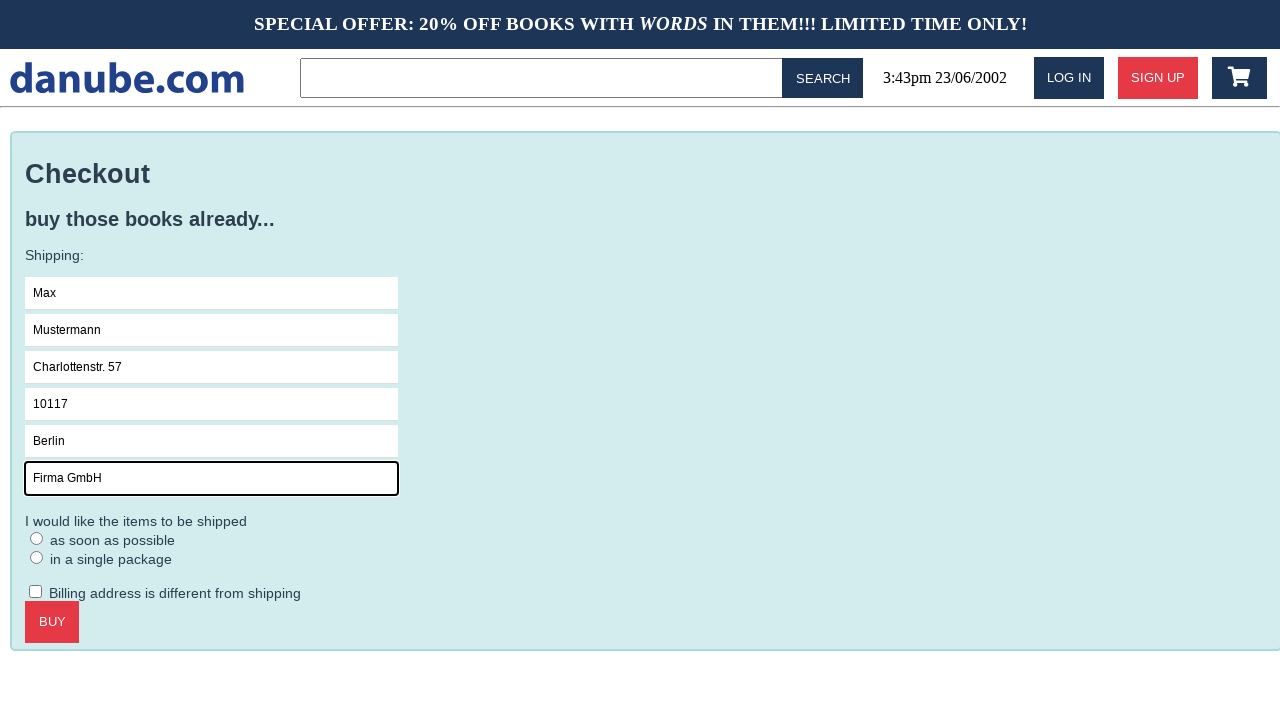

Clicked on form area at (646, 439) on .checkout > form
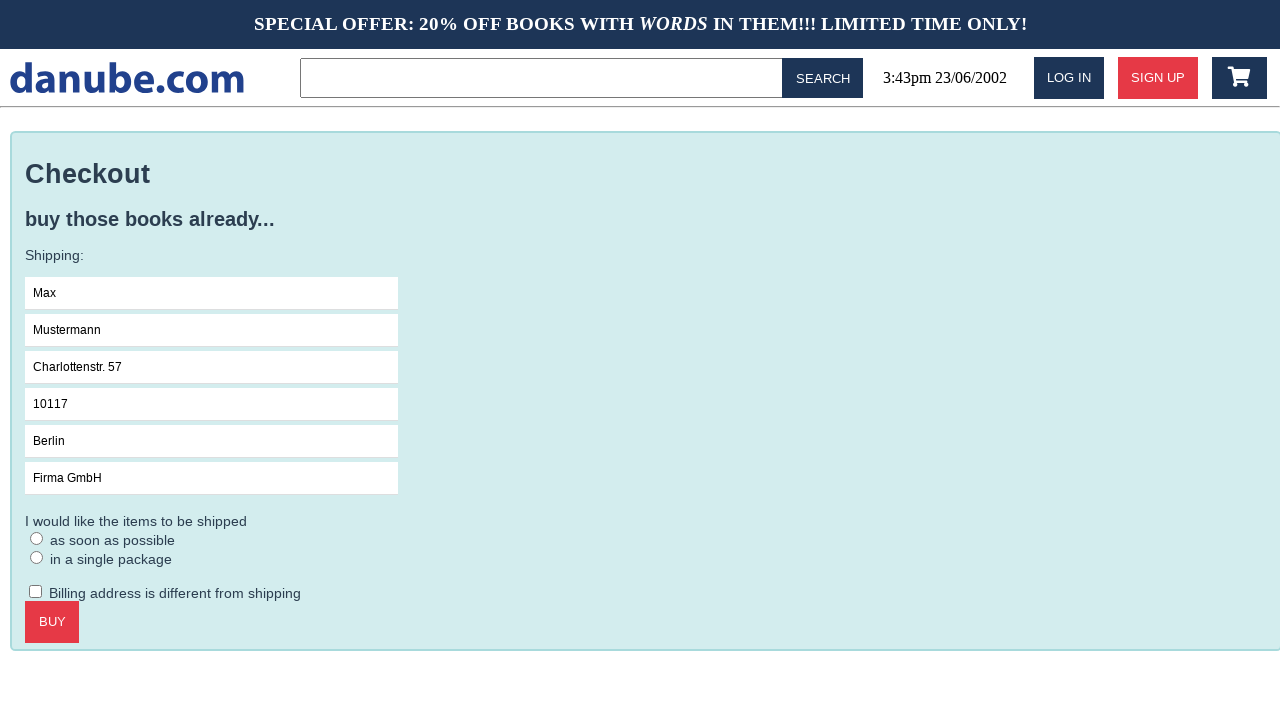

Selected ASAP delivery option at (37, 538) on #asap
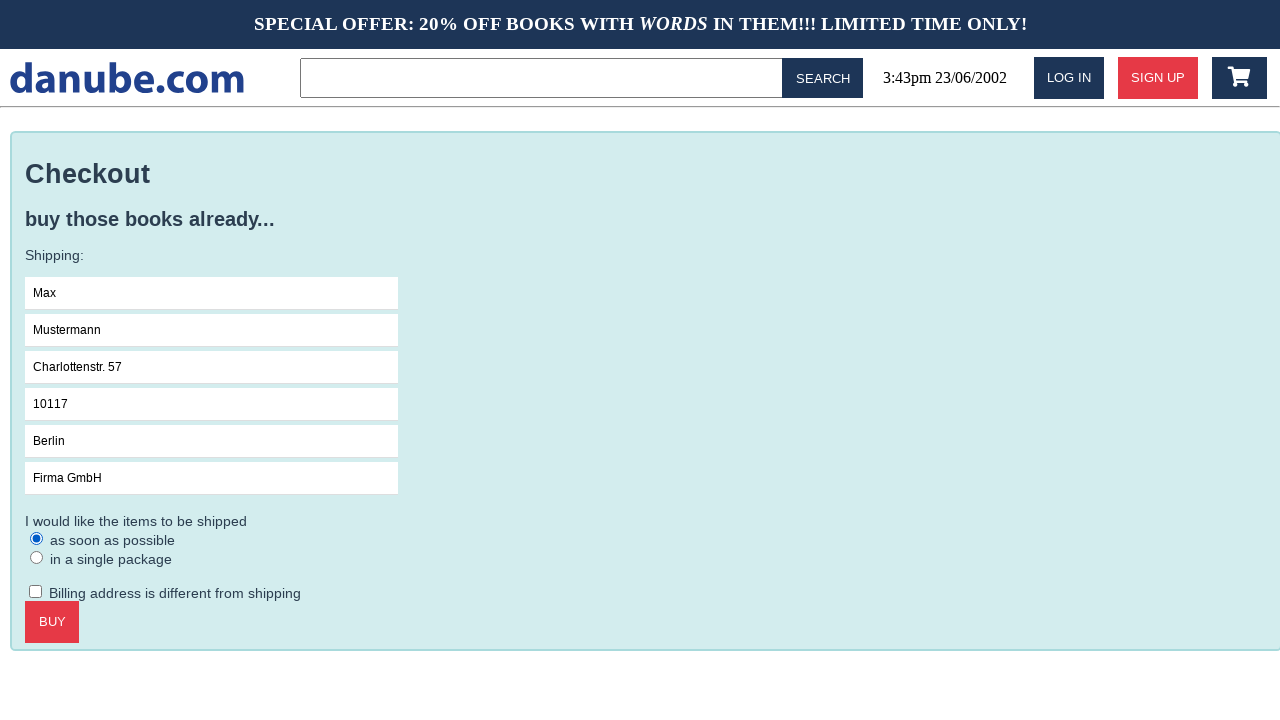

Clicked confirm checkout button at (52, 622) on .checkout > .call-to-action
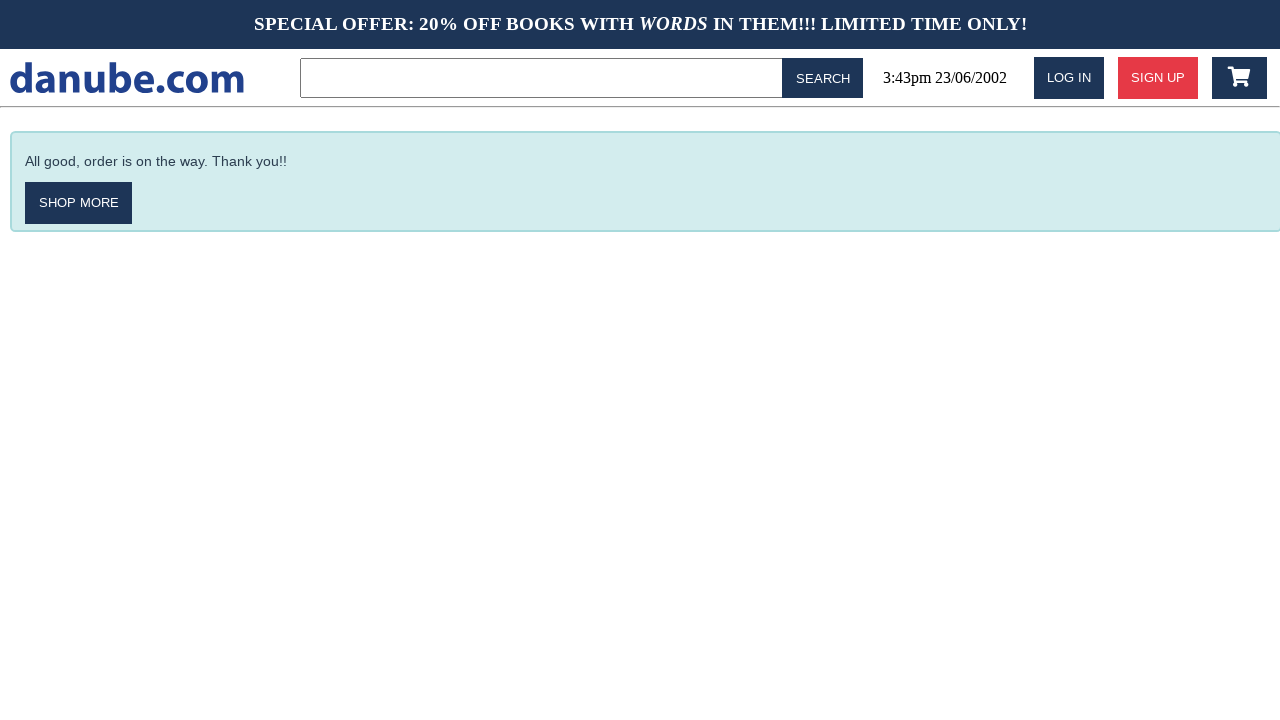

Order confirmation page loaded successfully
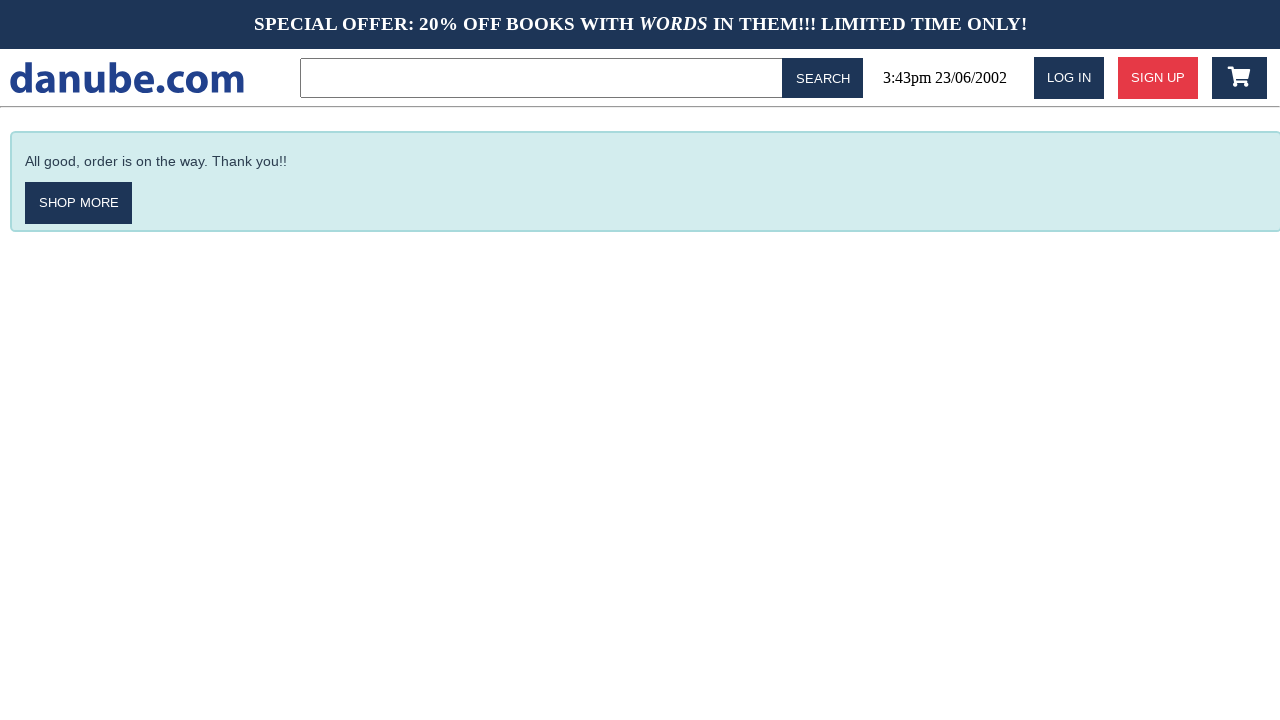

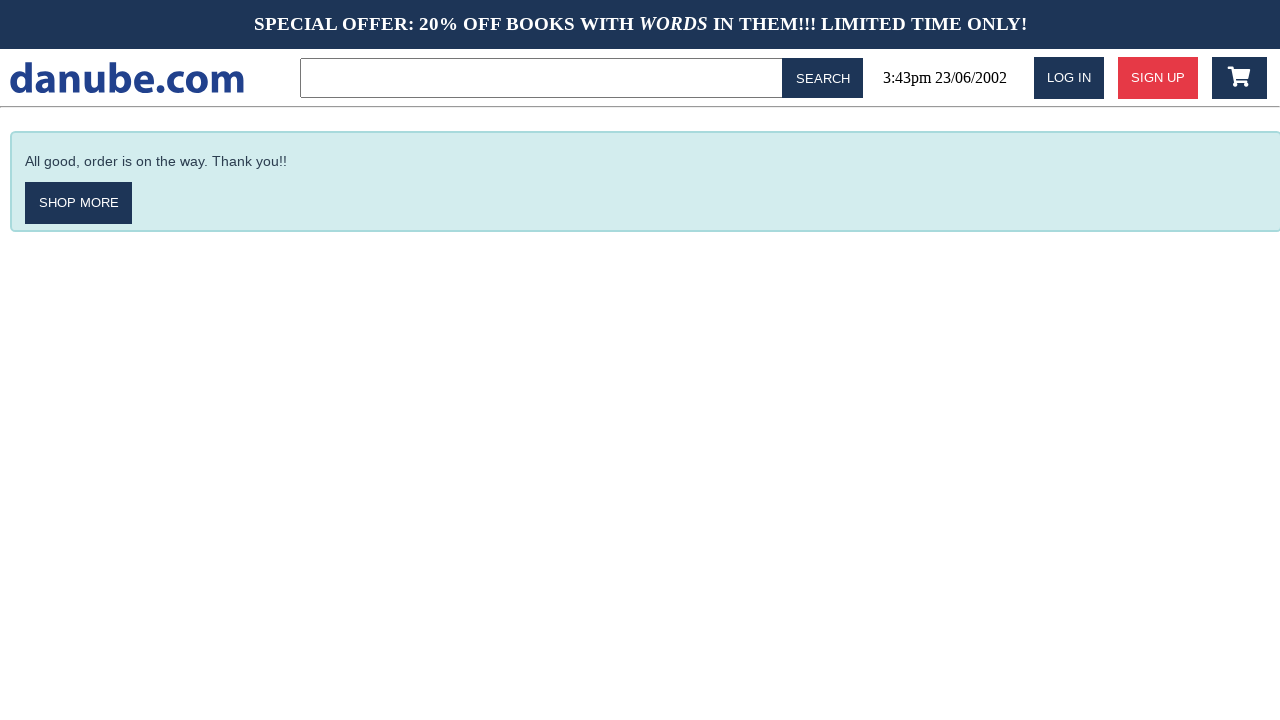